Tests the registration process by filling in all required fields with valid user data and submitting the form

Starting URL: http://training.skillo-bg.com:4300/users/register

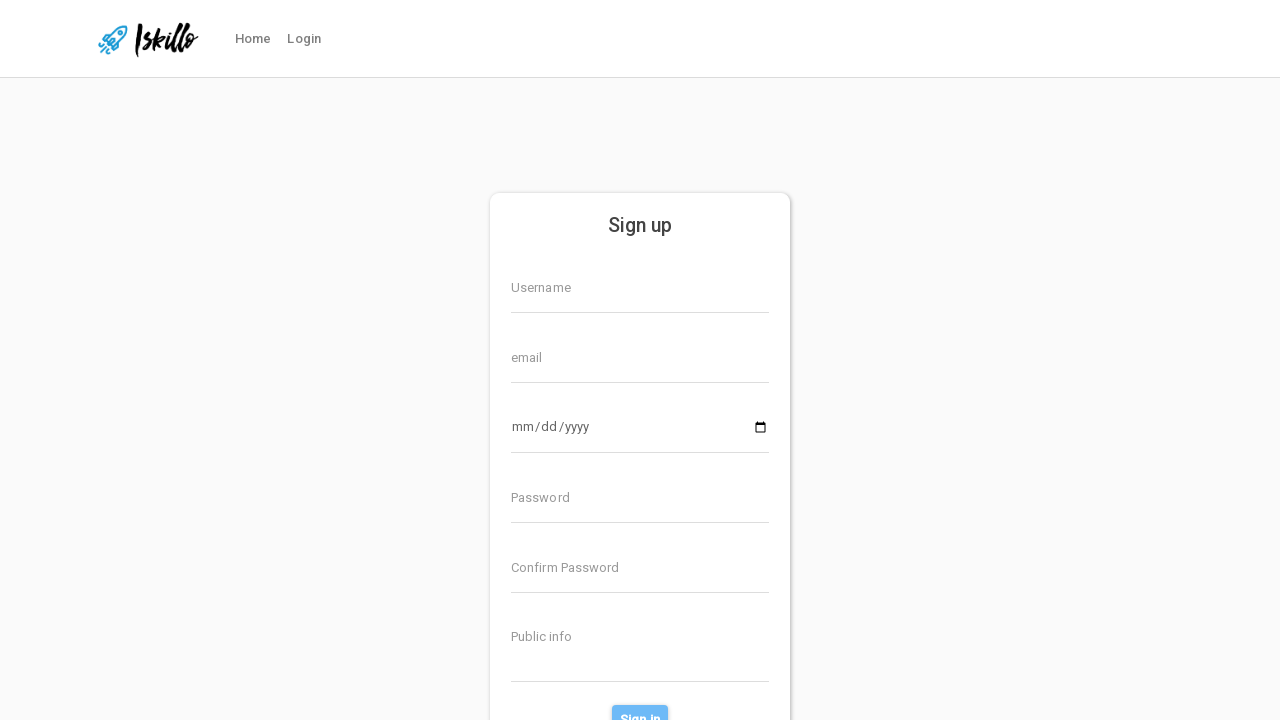

Filled username field with 'jamesClark15250' on input[name='username']
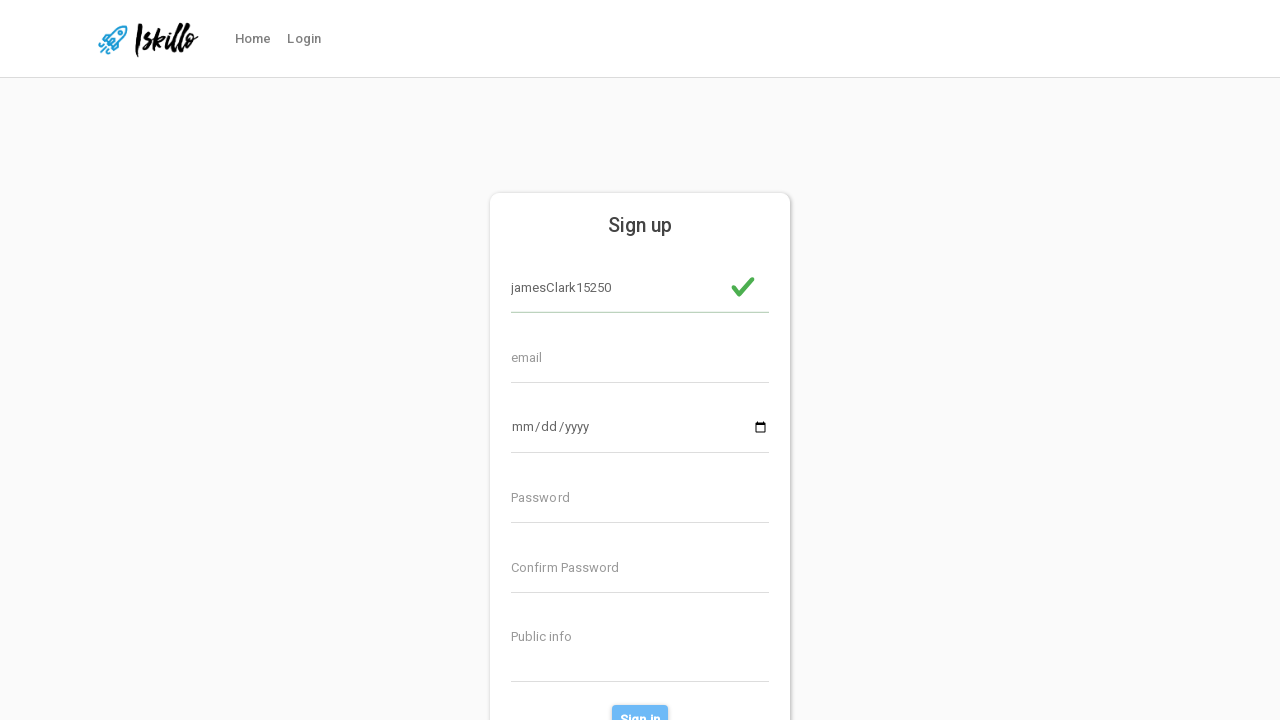

Filled email field with 'guru.it@gmail.com' on input[placeholder='email']
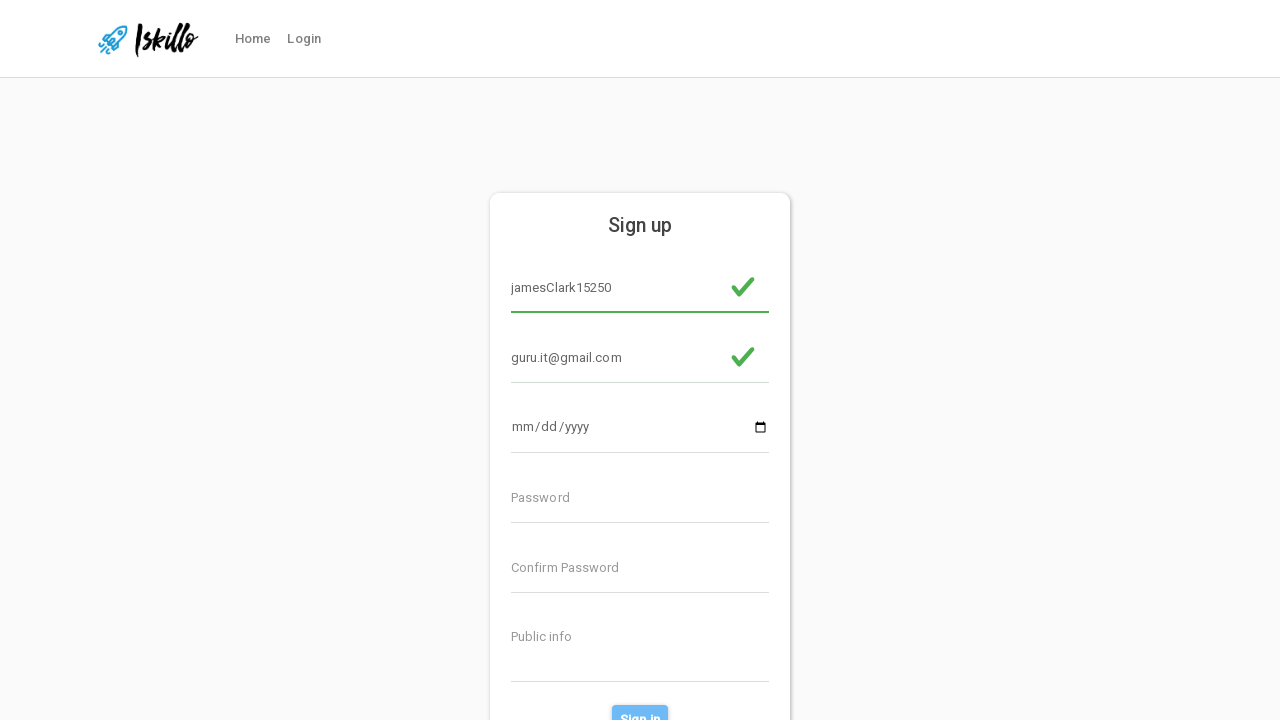

Located date picker element
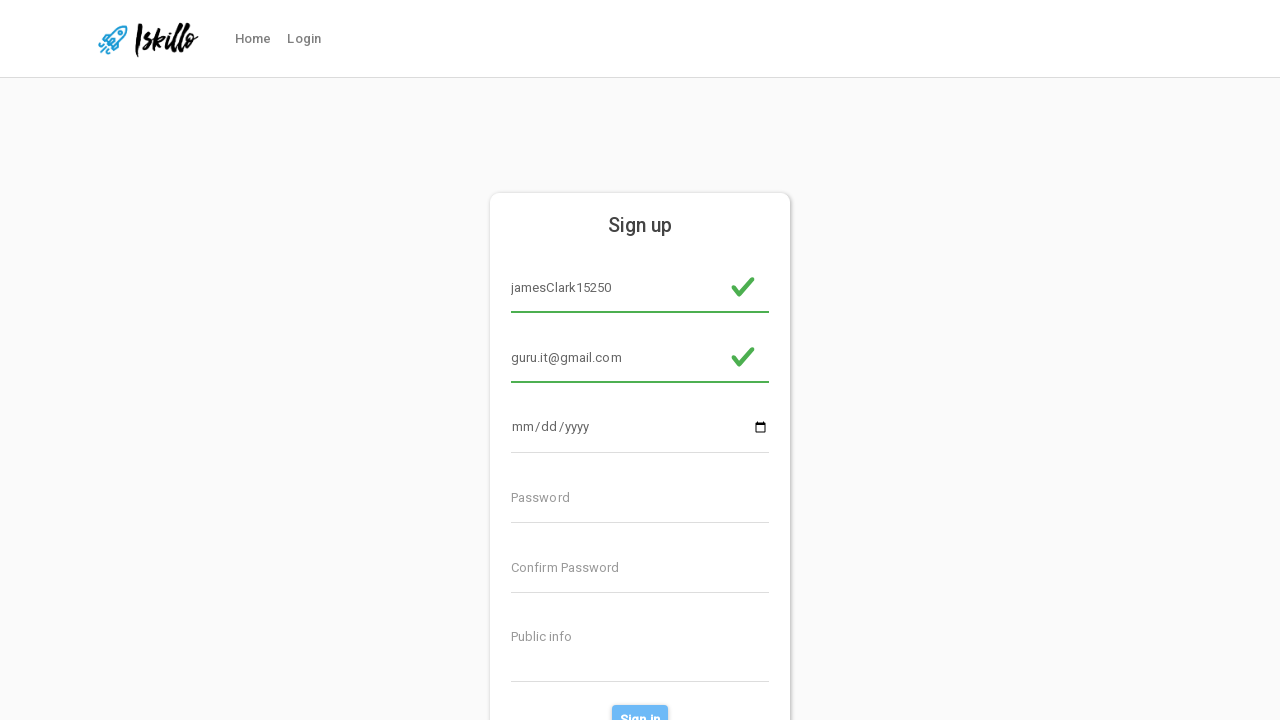

Clicked date picker to open calendar at (640, 427) on input[type='date']
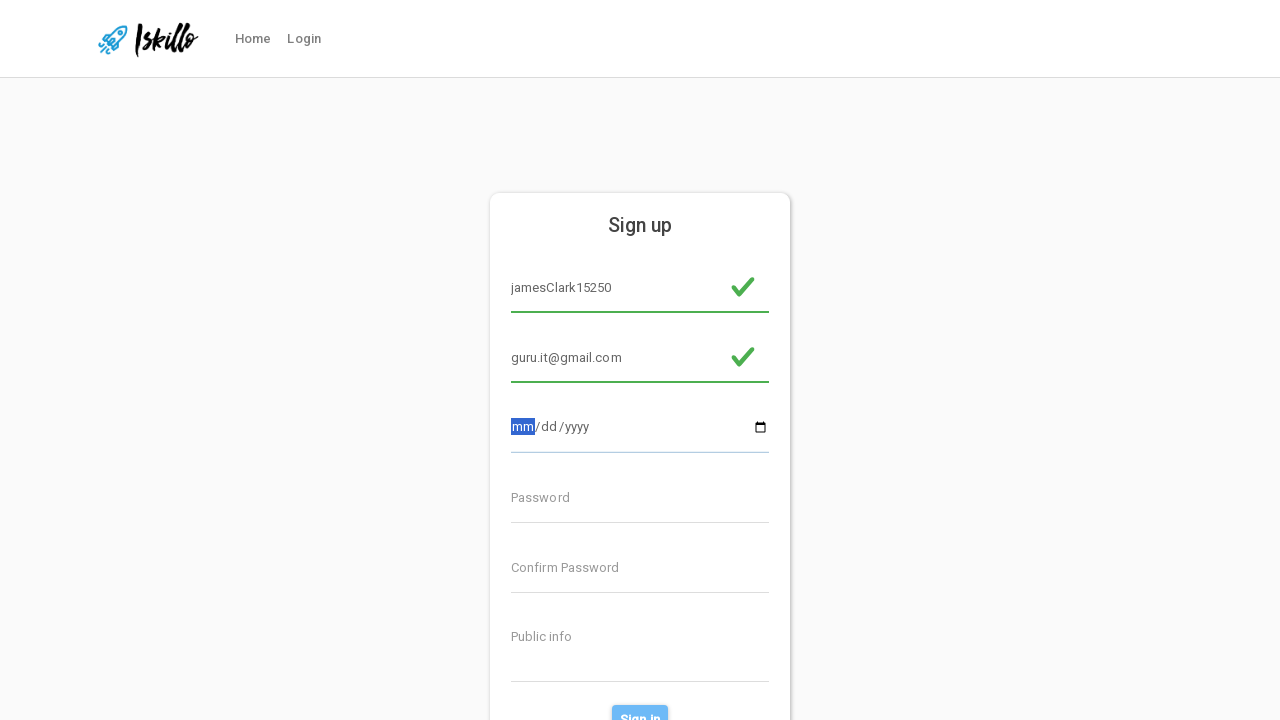

Filled date field with birth date '1985-02-01' on input[type='date']
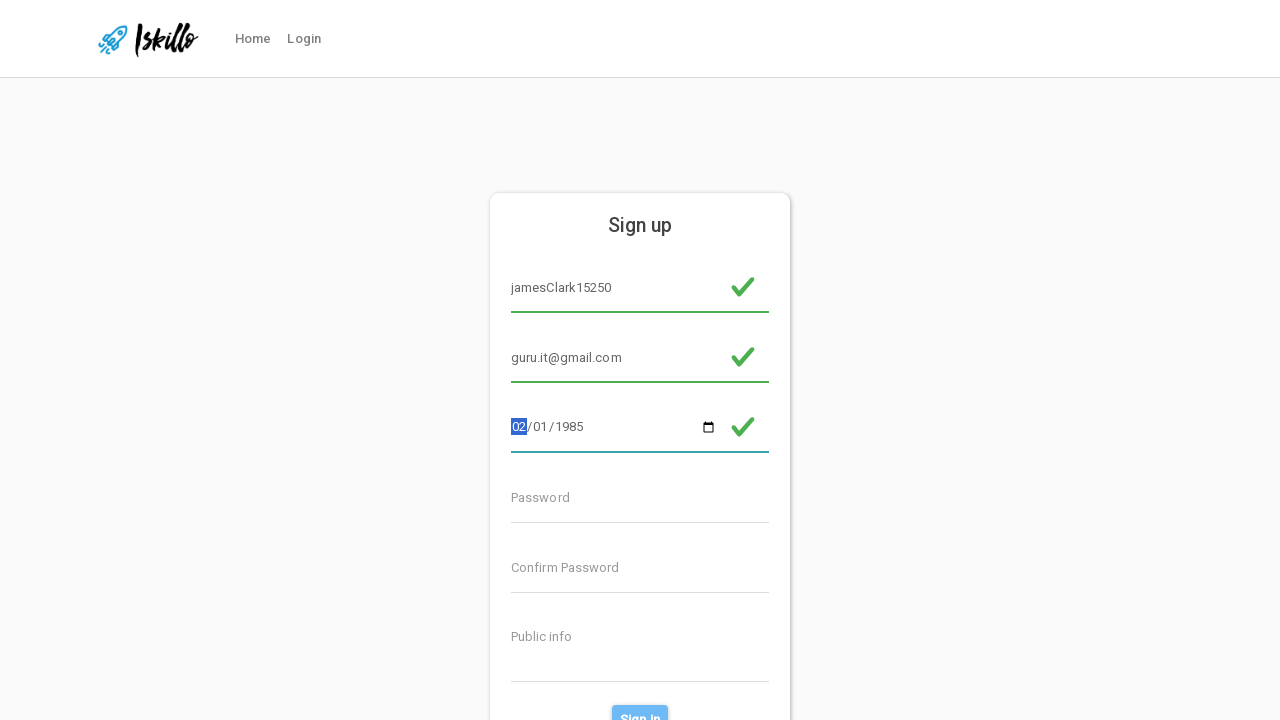

Filled password field with secure password on input[name='password']
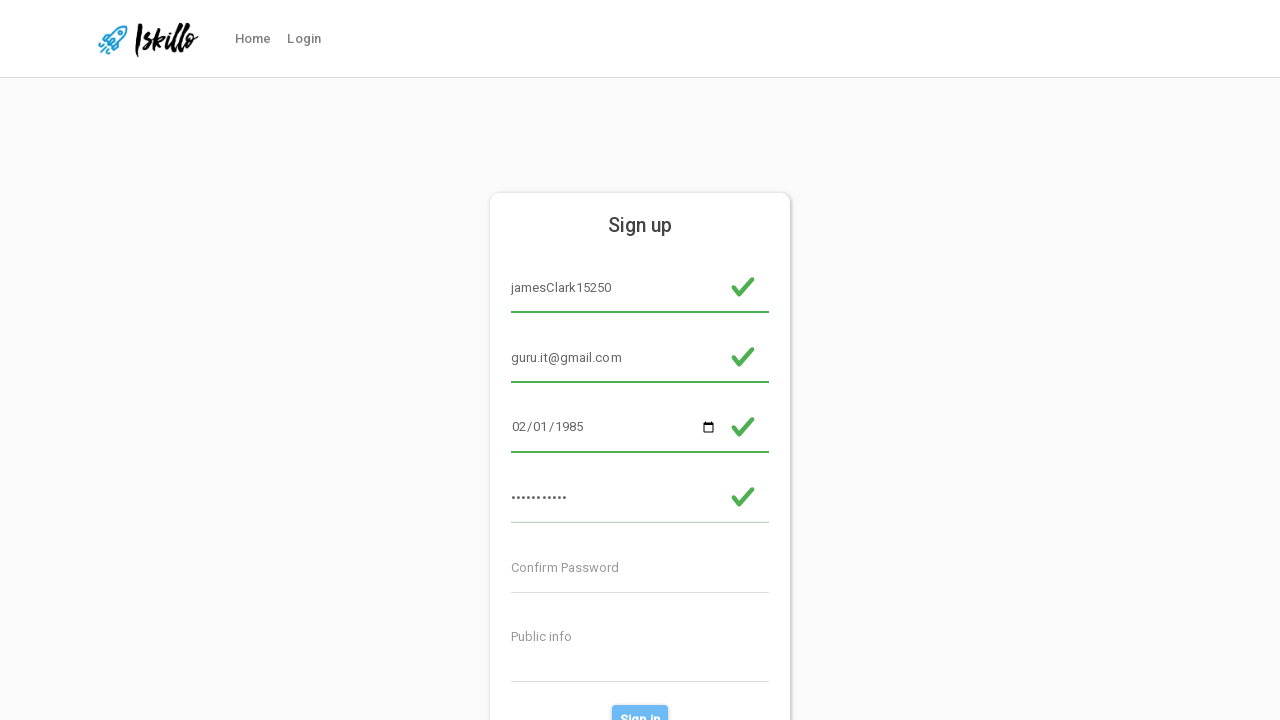

Filled confirm password field with matching password on input[placeholder='Confirm Password']
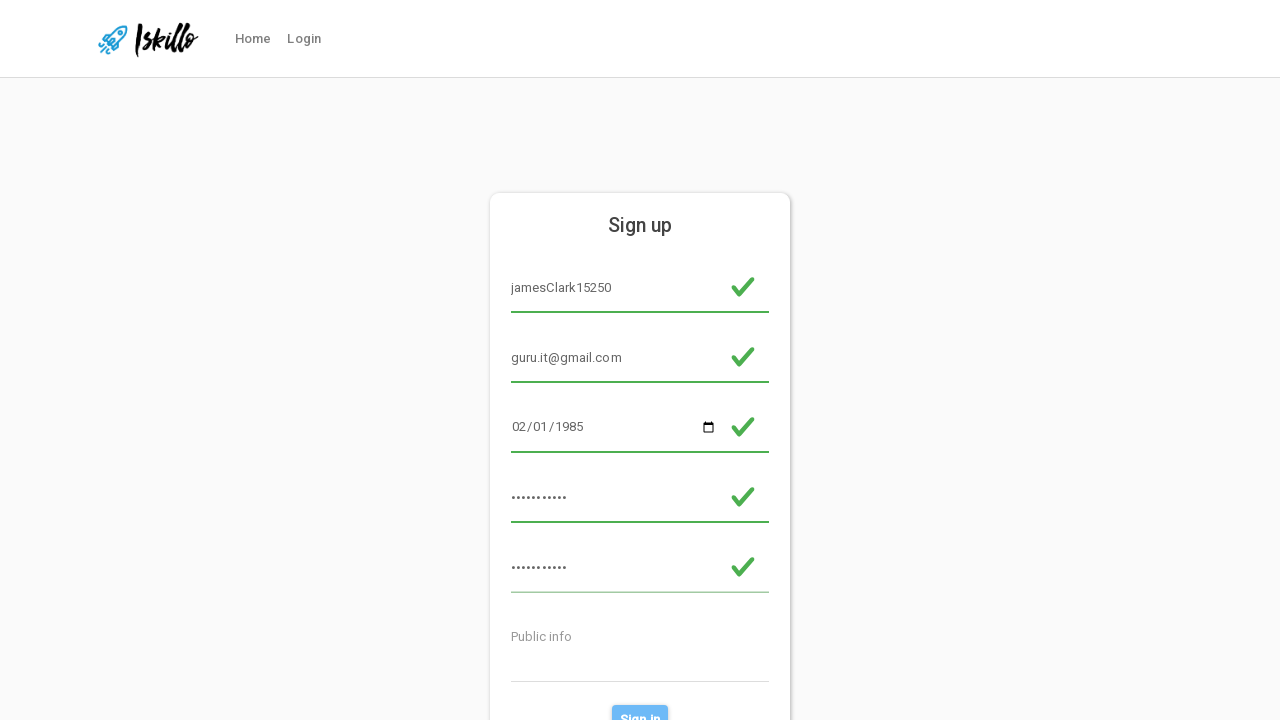

Filled public info field with 'software engineer' on textarea[placeholder='Public info']
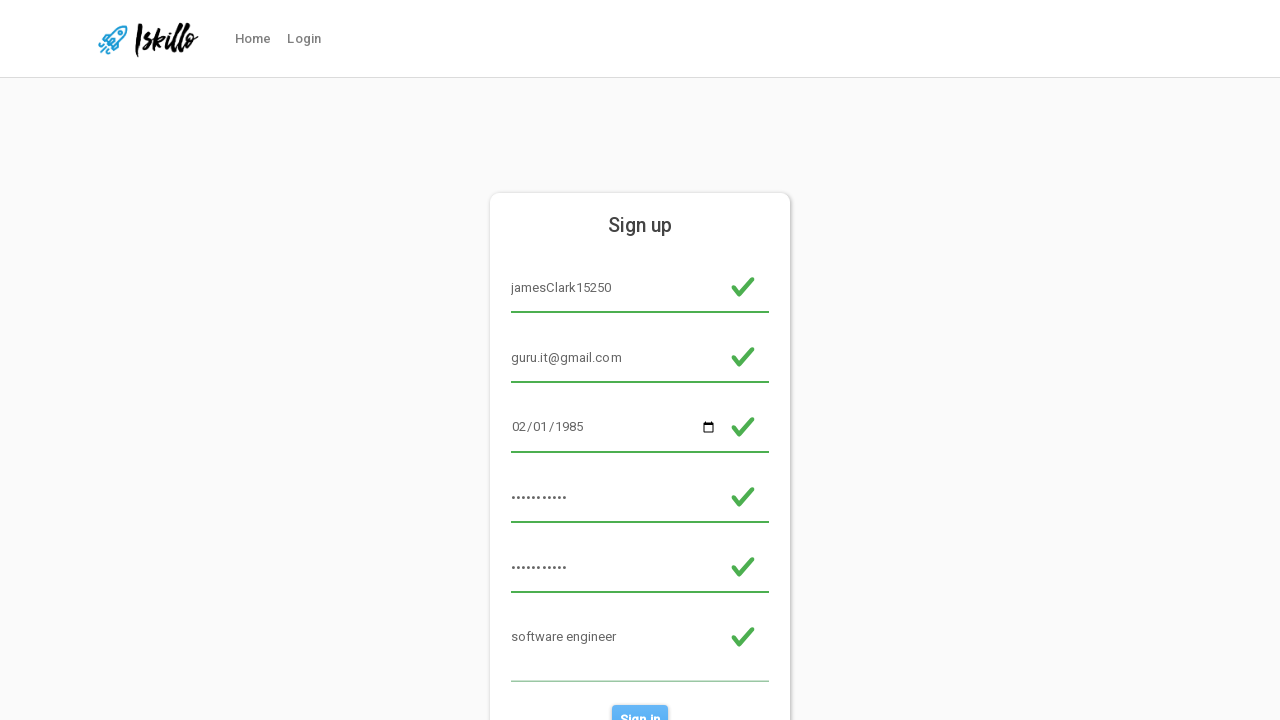

Clicked sign in button to submit registration form at (640, 706) on #sign-in-button
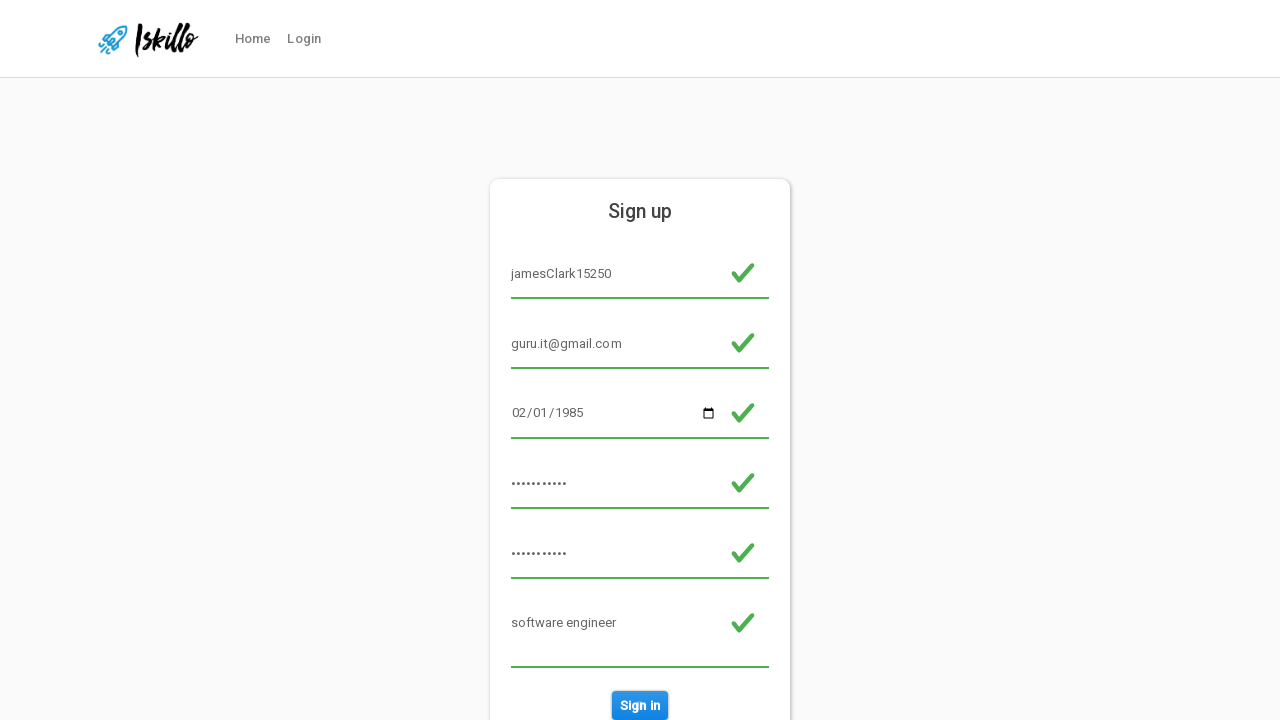

Sign in button became visible, indicating page load completion
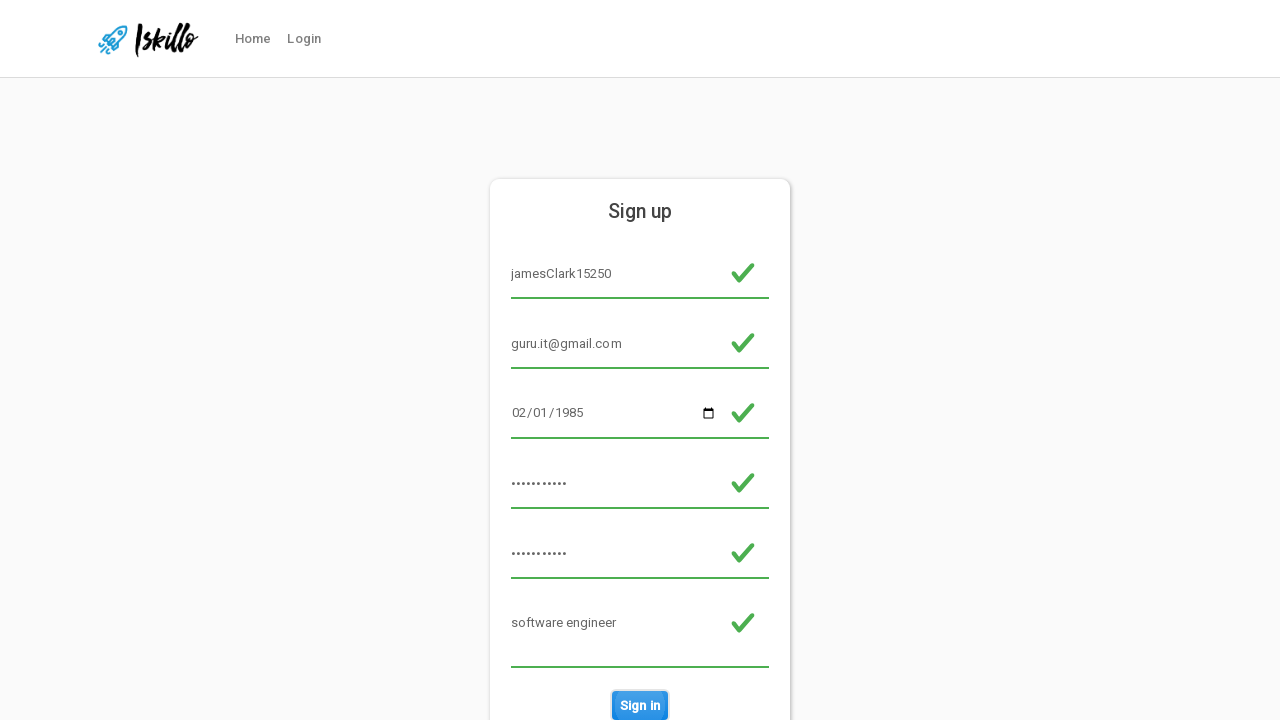

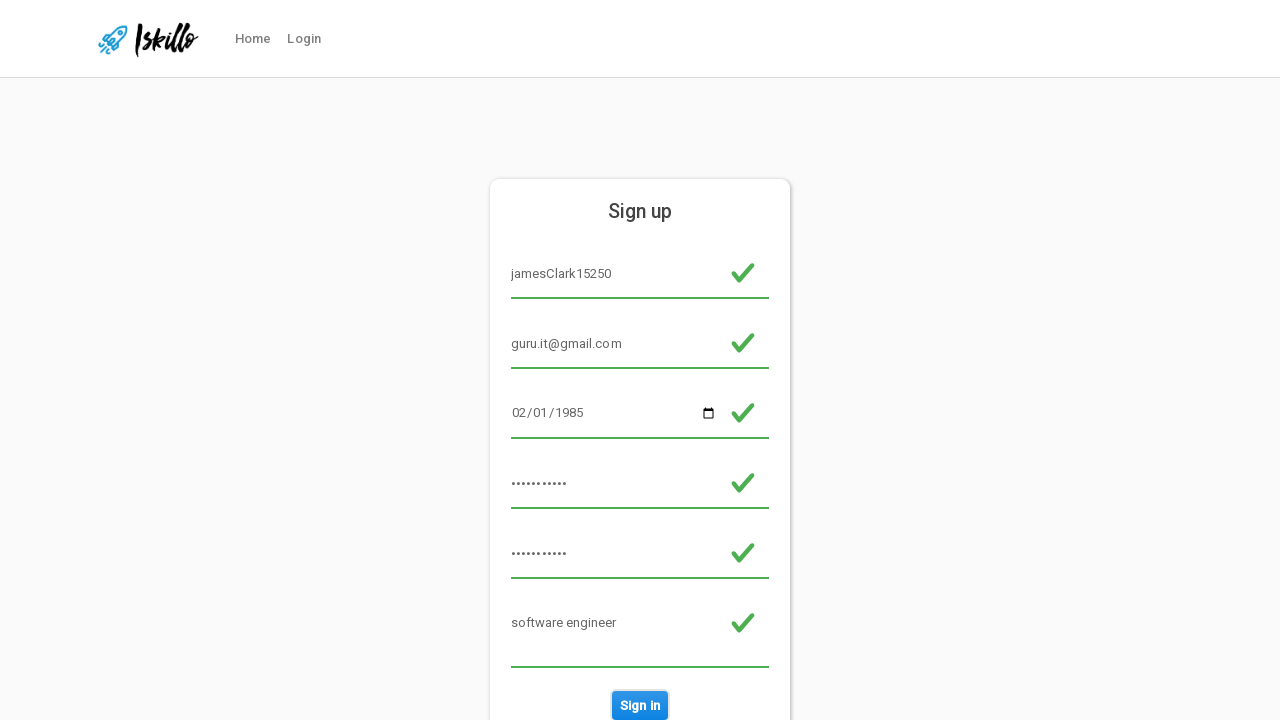